Navigates to the Ynet Israeli news website, captures the title, refreshes, and verifies the title remains the same

Starting URL: https://www.ynet.co.il

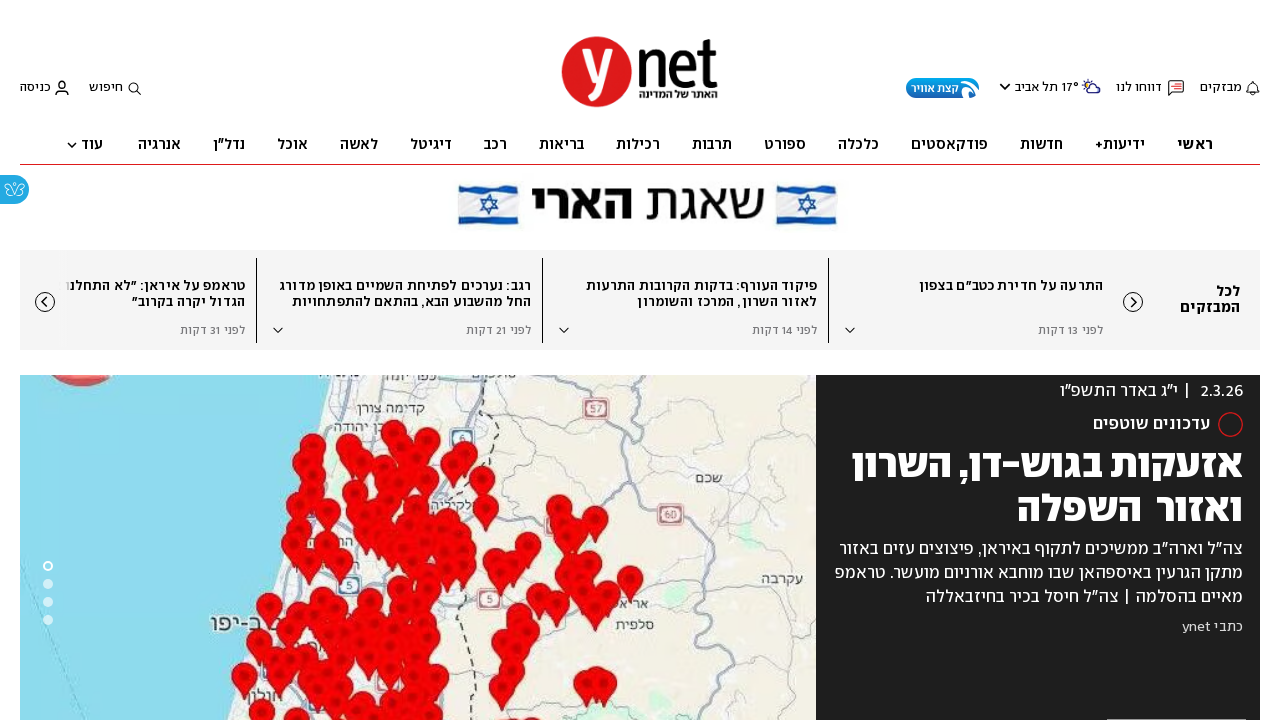

Waited for page to load (domcontentloaded)
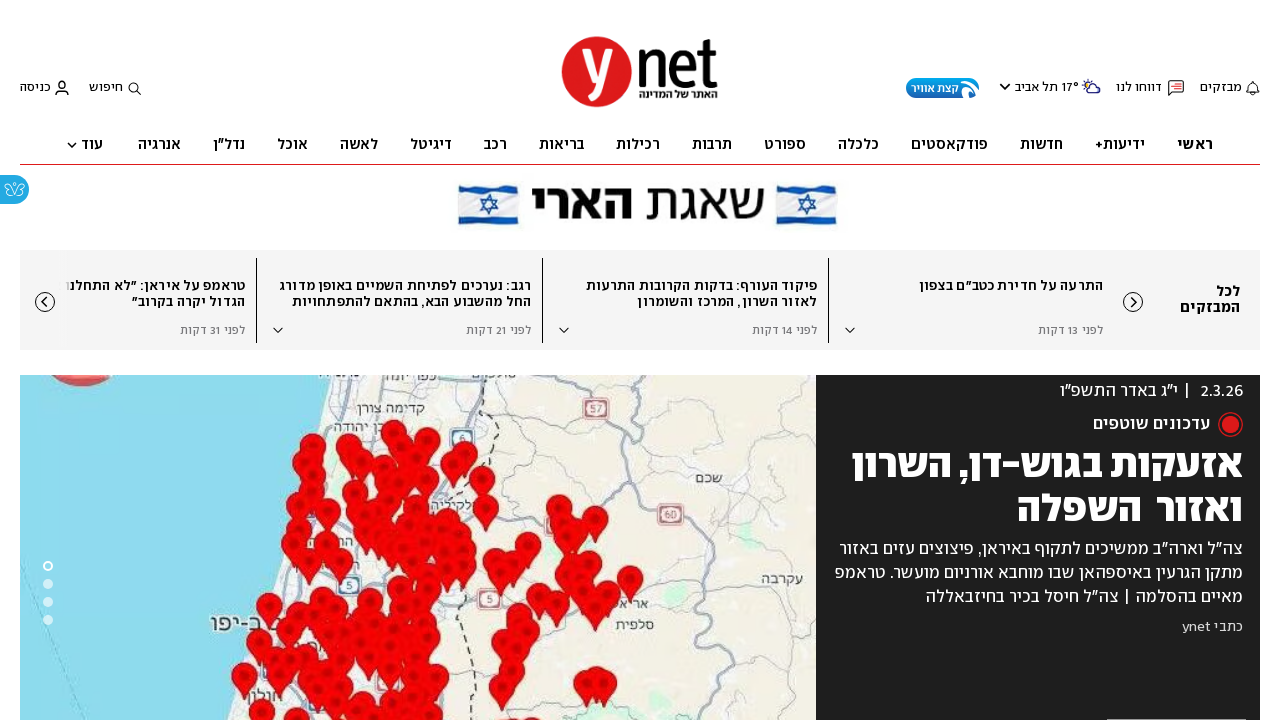

Captured original page title: ynet - חדשות, כלכלה, ספורט ובריאות - דיווחים שוטפים מהארץ ומהעולם
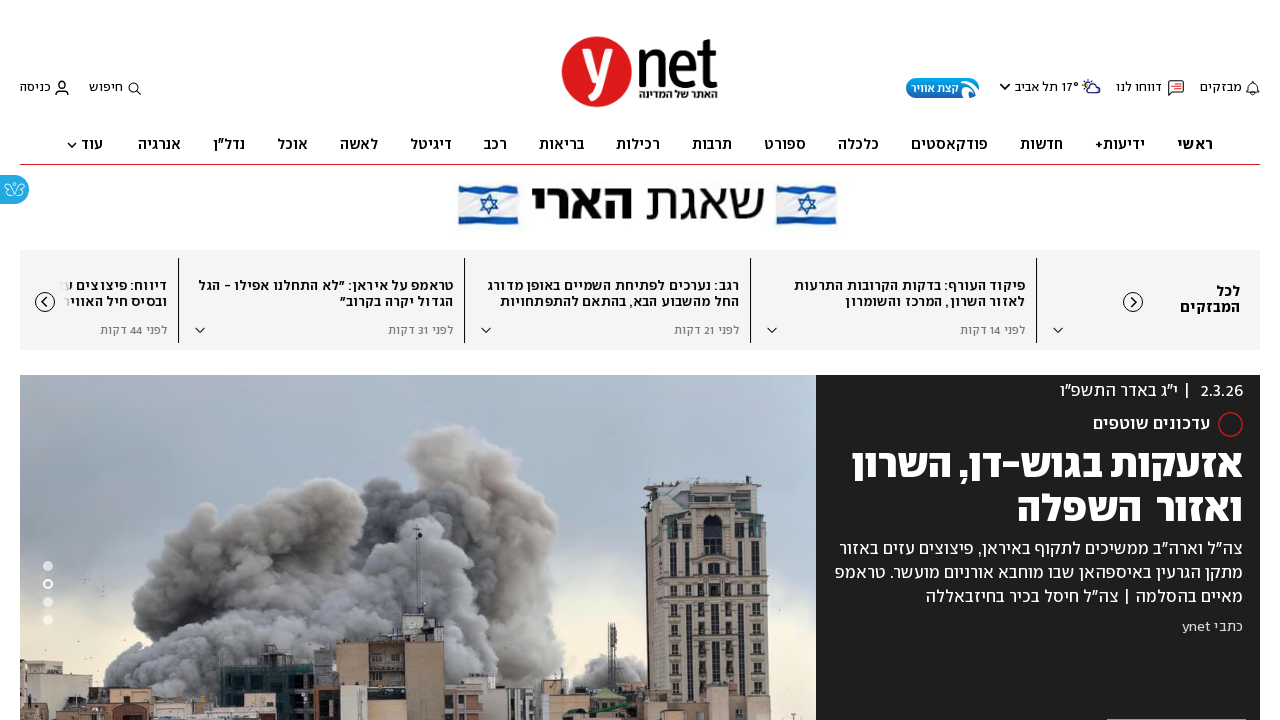

Refreshed the page
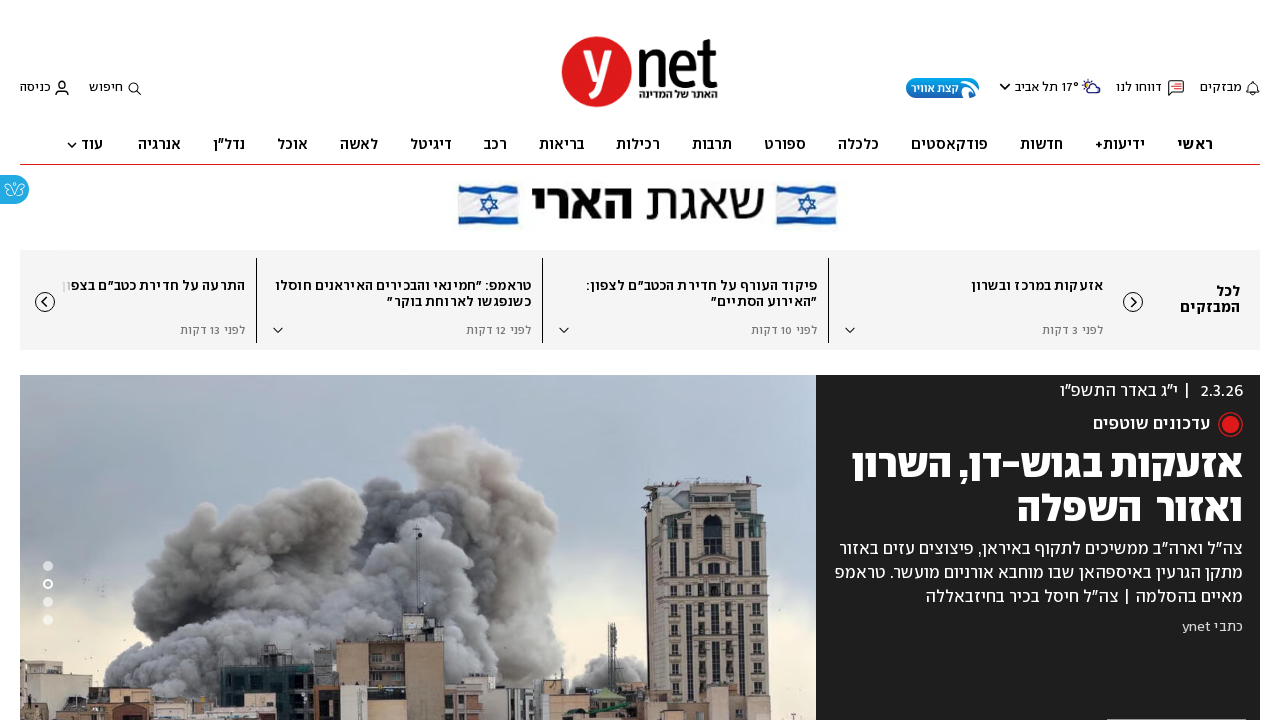

Waited for page to load after refresh (domcontentloaded)
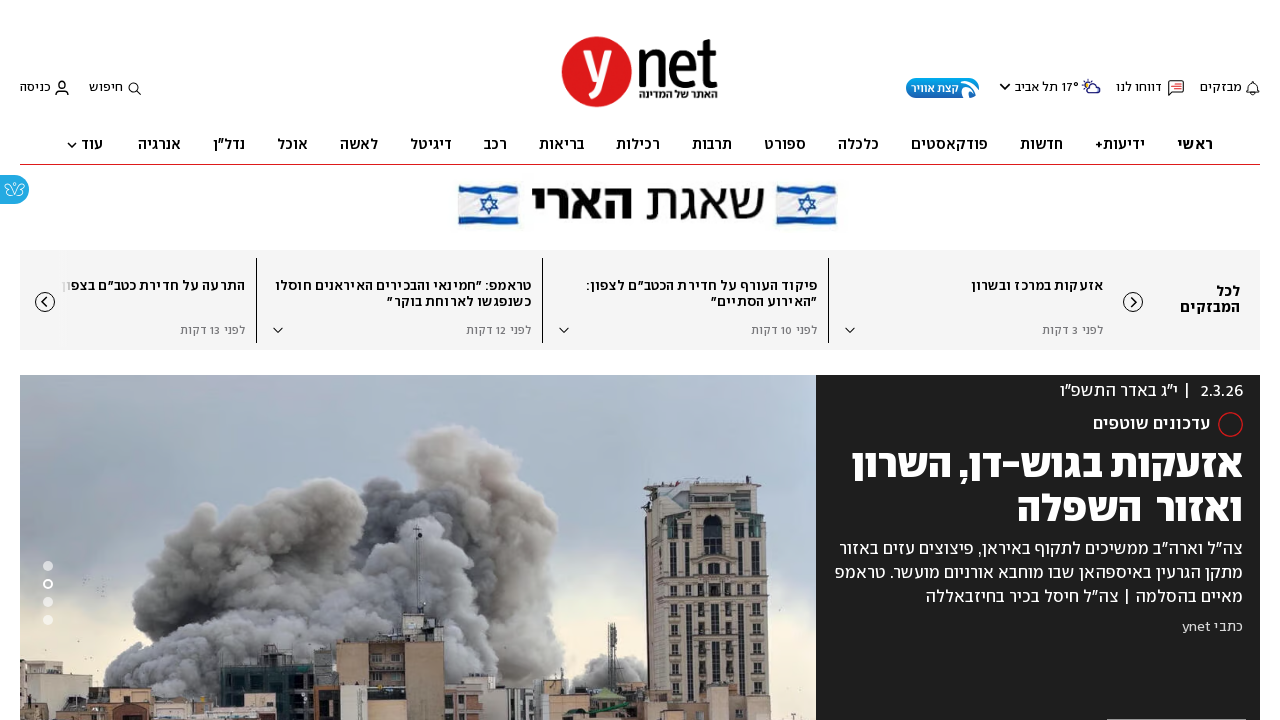

Captured page title after refresh: ynet - חדשות, כלכלה, ספורט ובריאות - דיווחים שוטפים מהארץ ומהעולם
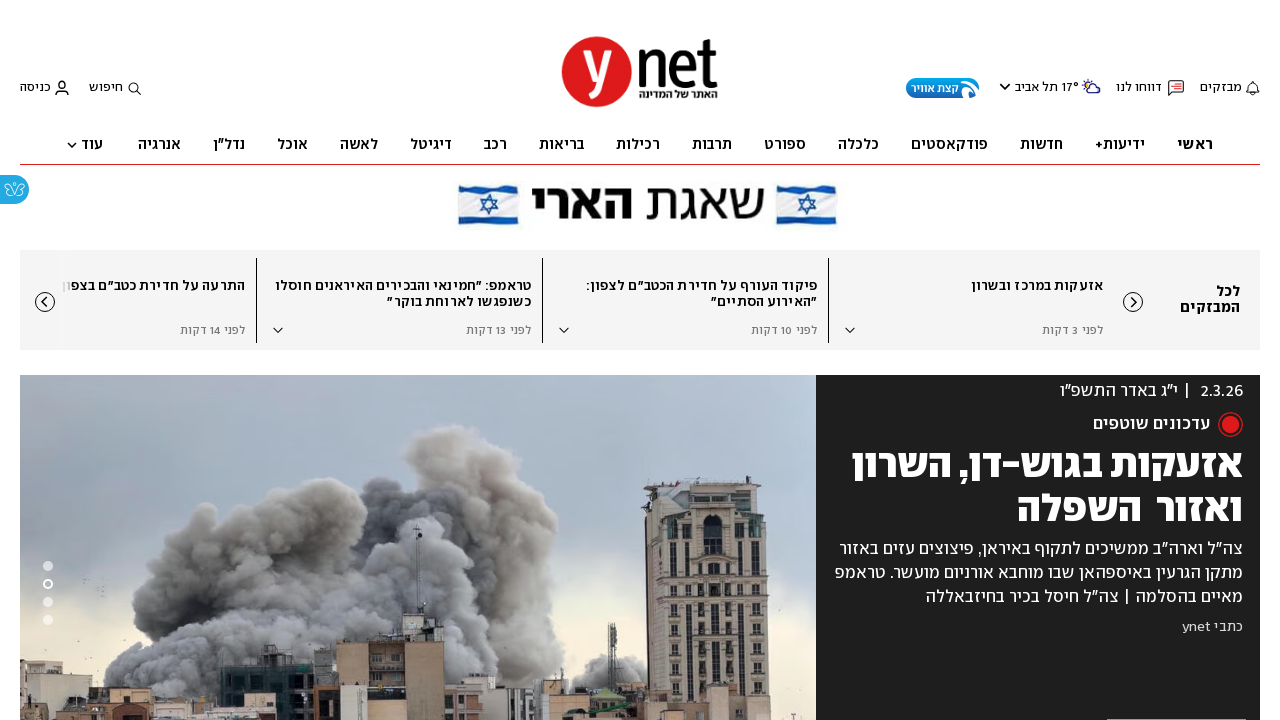

Verified title remained the same after refresh: 'ynet - חדשות, כלכלה, ספורט ובריאות - דיווחים שוטפים מהארץ ומהעולם' == 'ynet - חדשות, כלכלה, ספורט ובריאות - דיווחים שוטפים מהארץ ומהעולם'
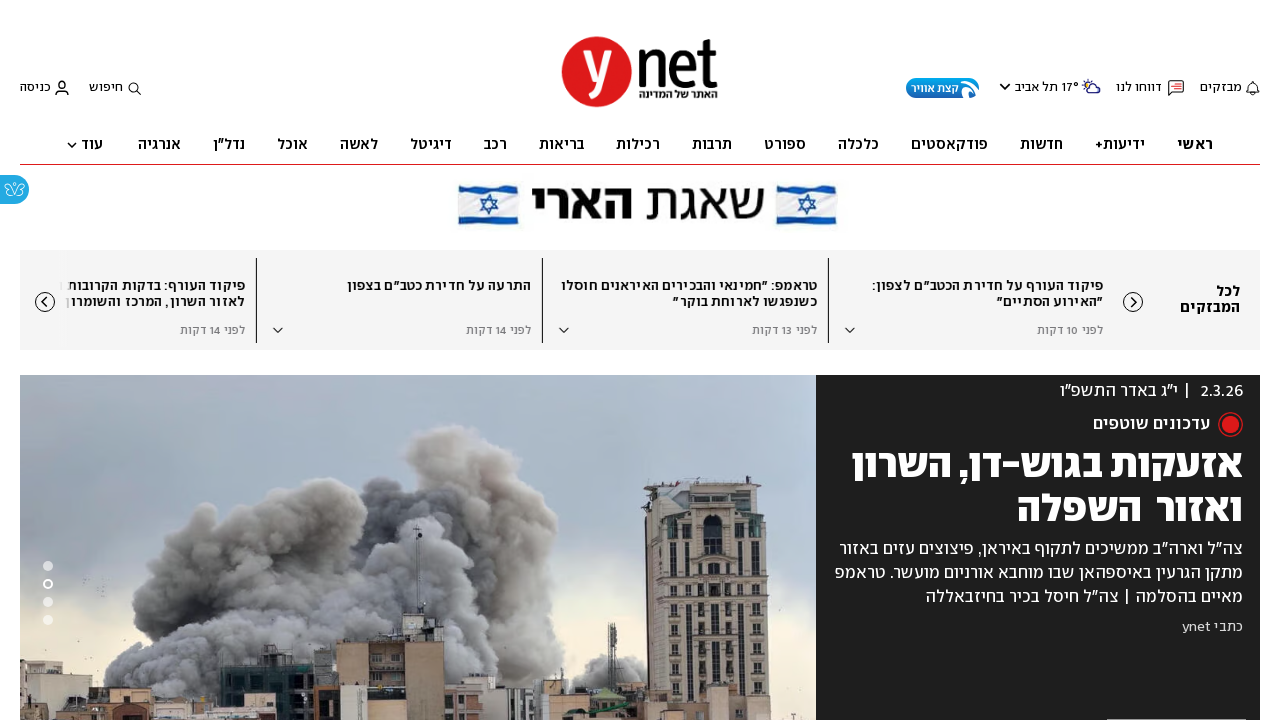

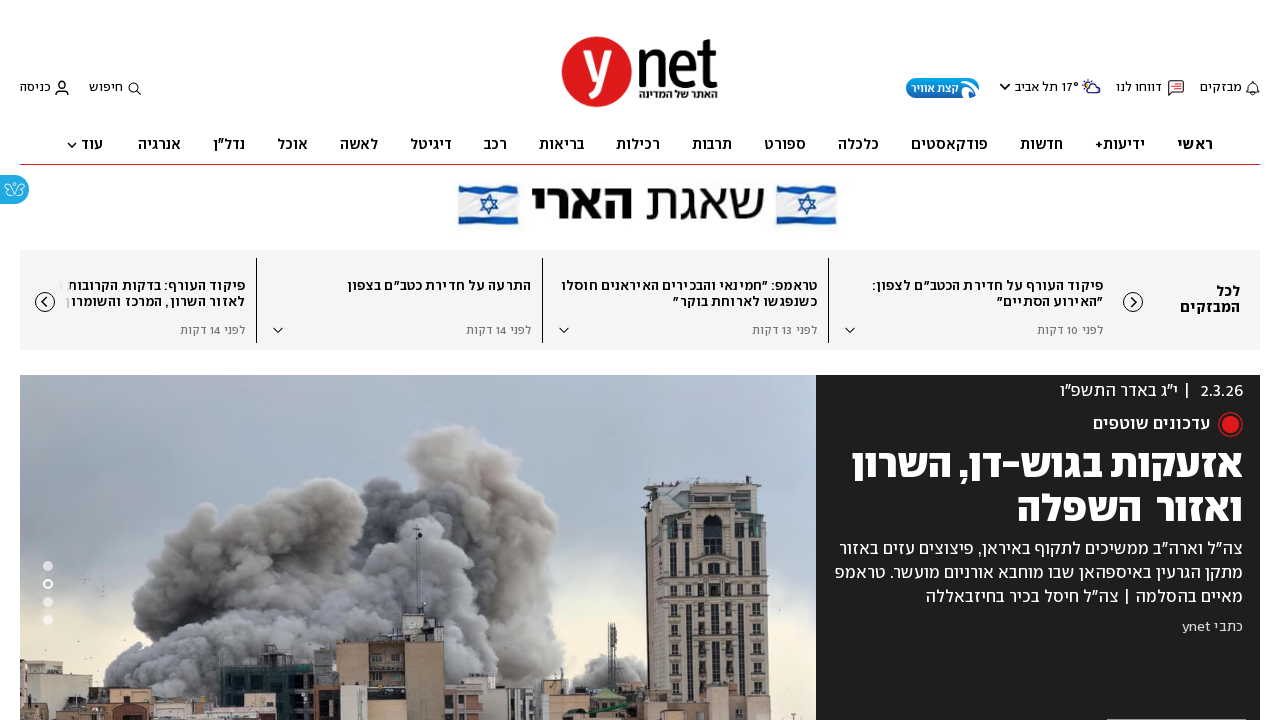